Simple smoke test that navigates to the MedPlus pharmacy website homepage and verifies the page loads by checking the title and URL.

Starting URL: https://www.medplusmart.com/

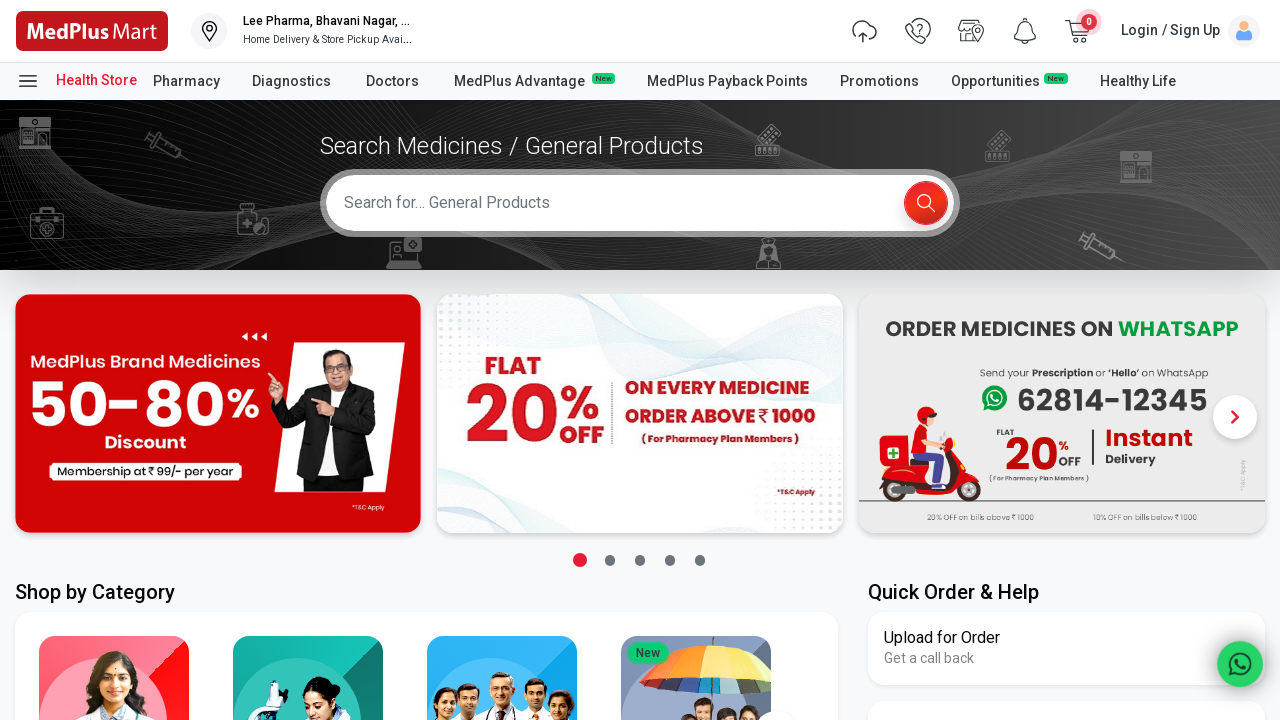

Waited for page to reach domcontentloaded state
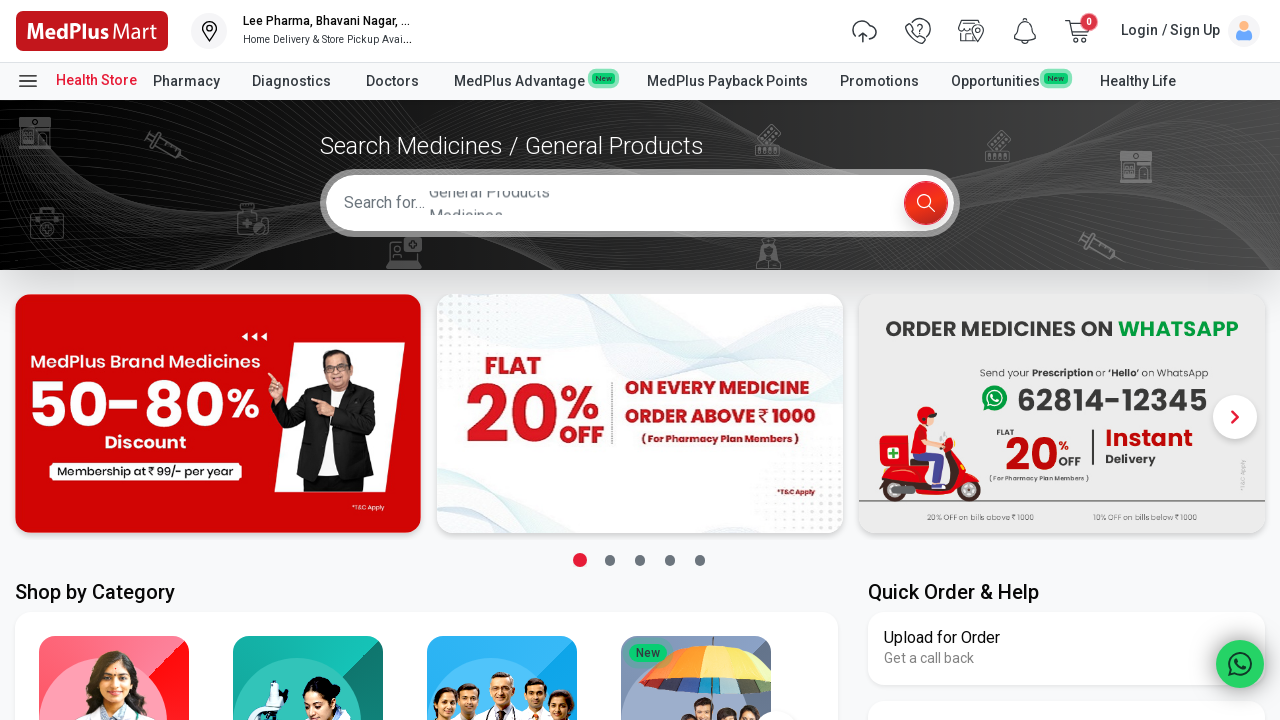

Retrieved page title: Online Pharmacy Store in India. Best value on medicines-MedPlus
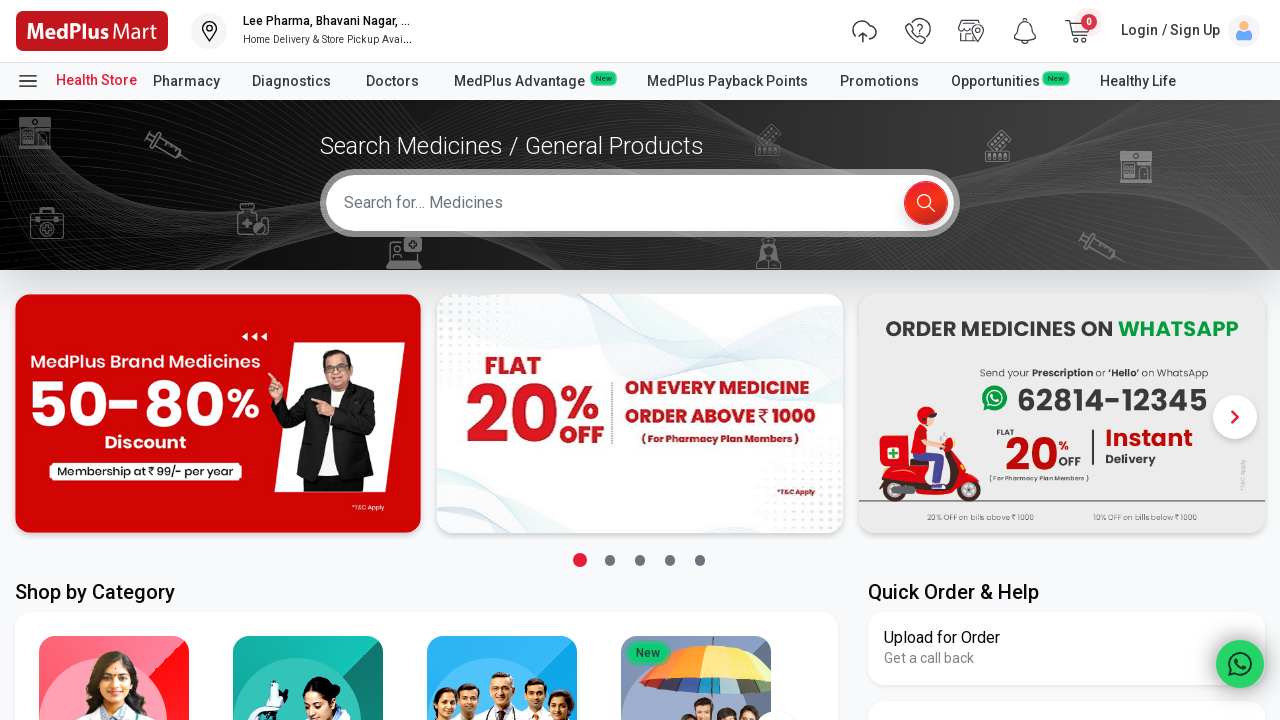

Retrieved current URL: https://www.medplusmart.com/
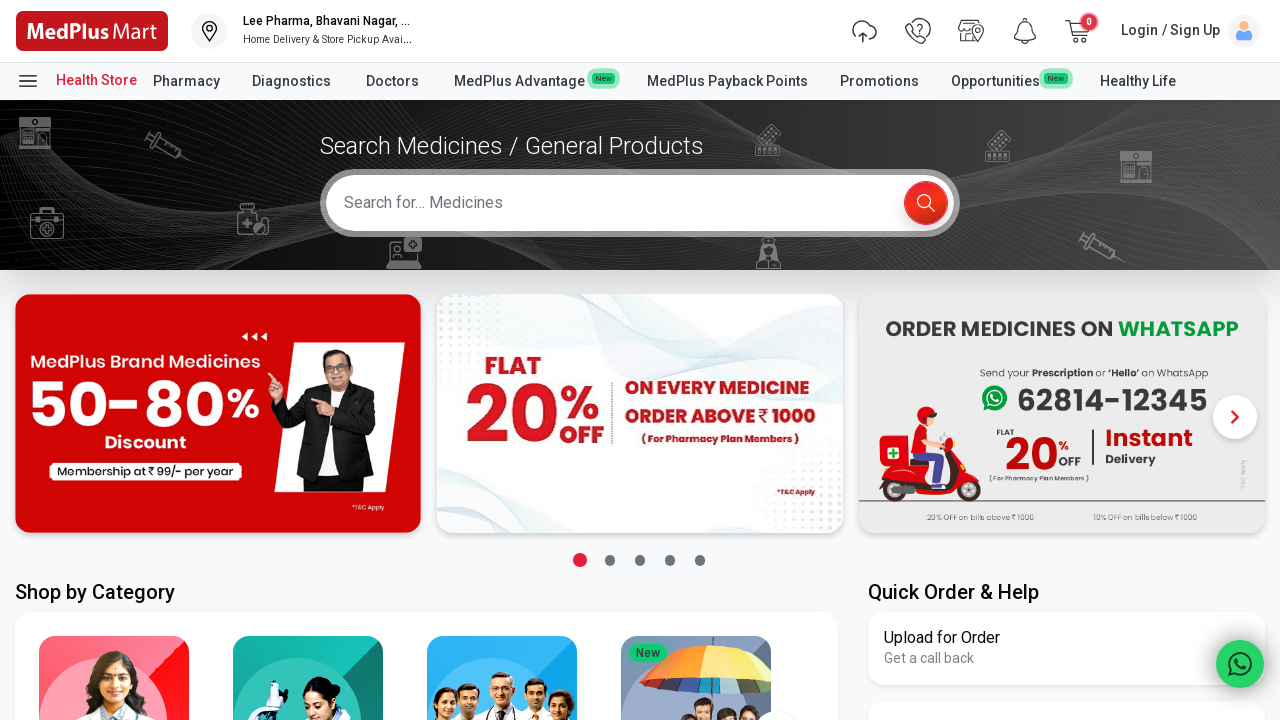

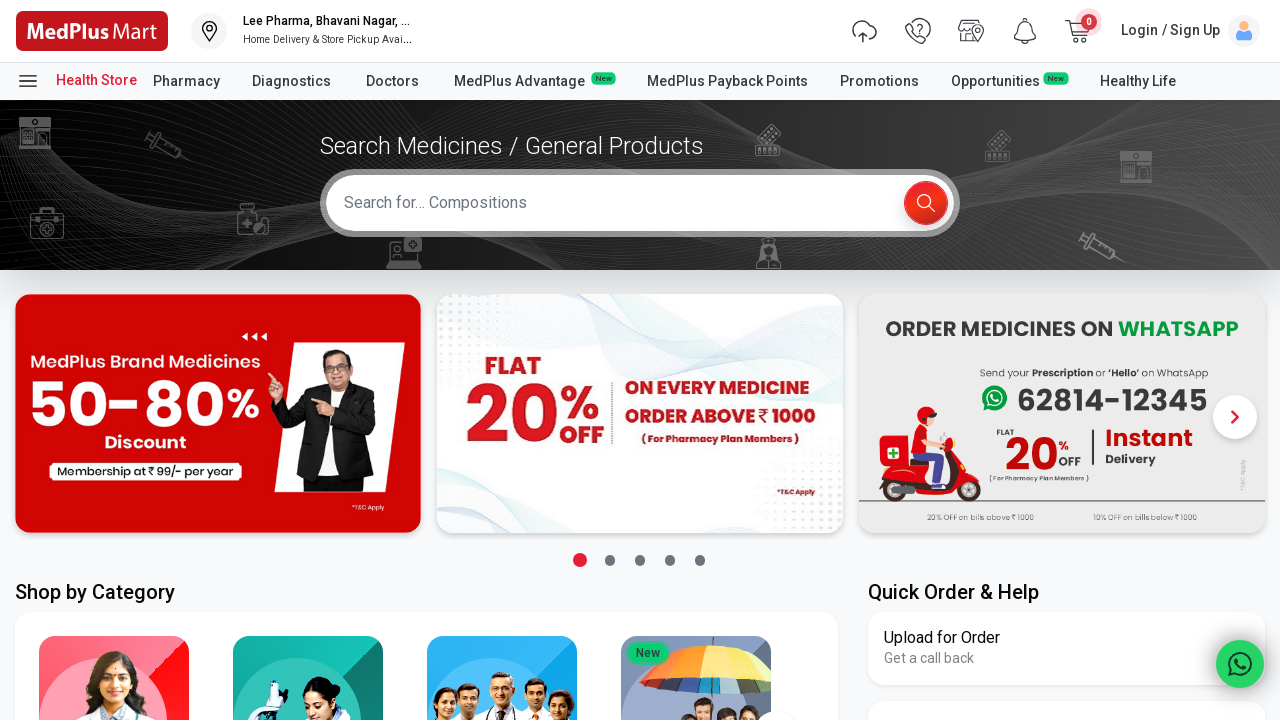